Tests dropdown selection functionality by selecting an option from a select menu

Starting URL: https://demoqa.com/select-menu

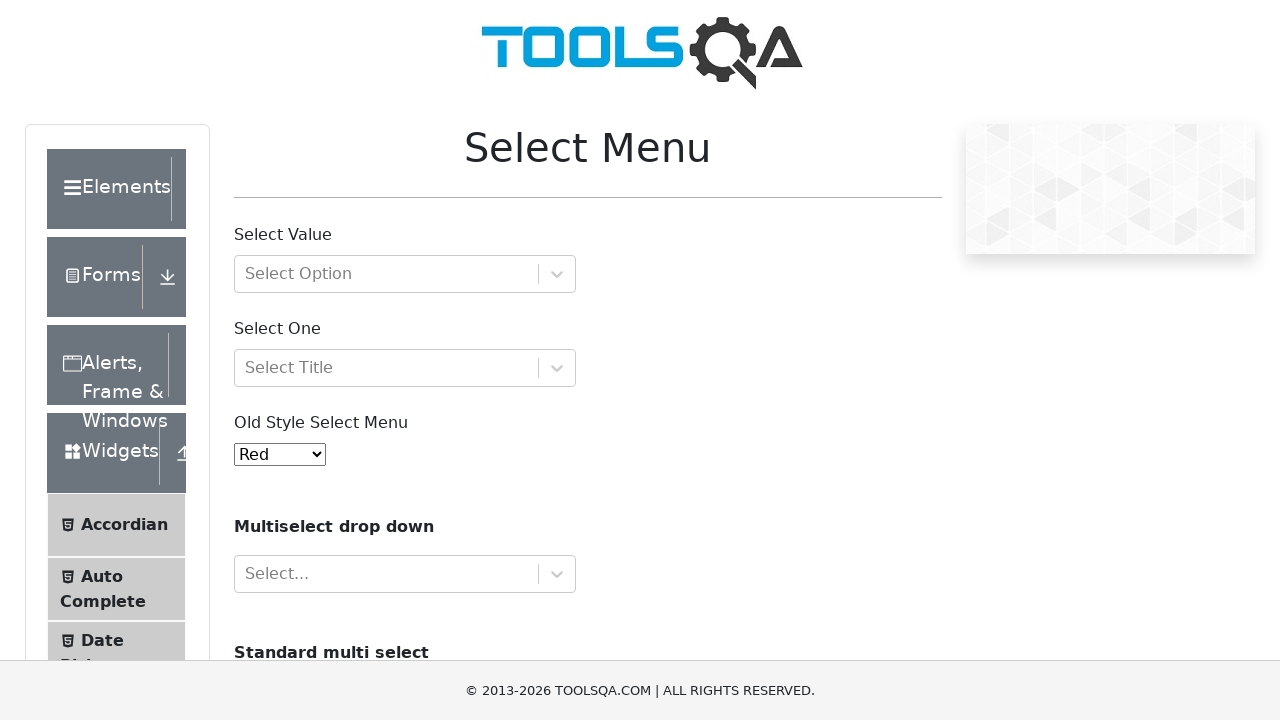

Navigated to select menu demo page
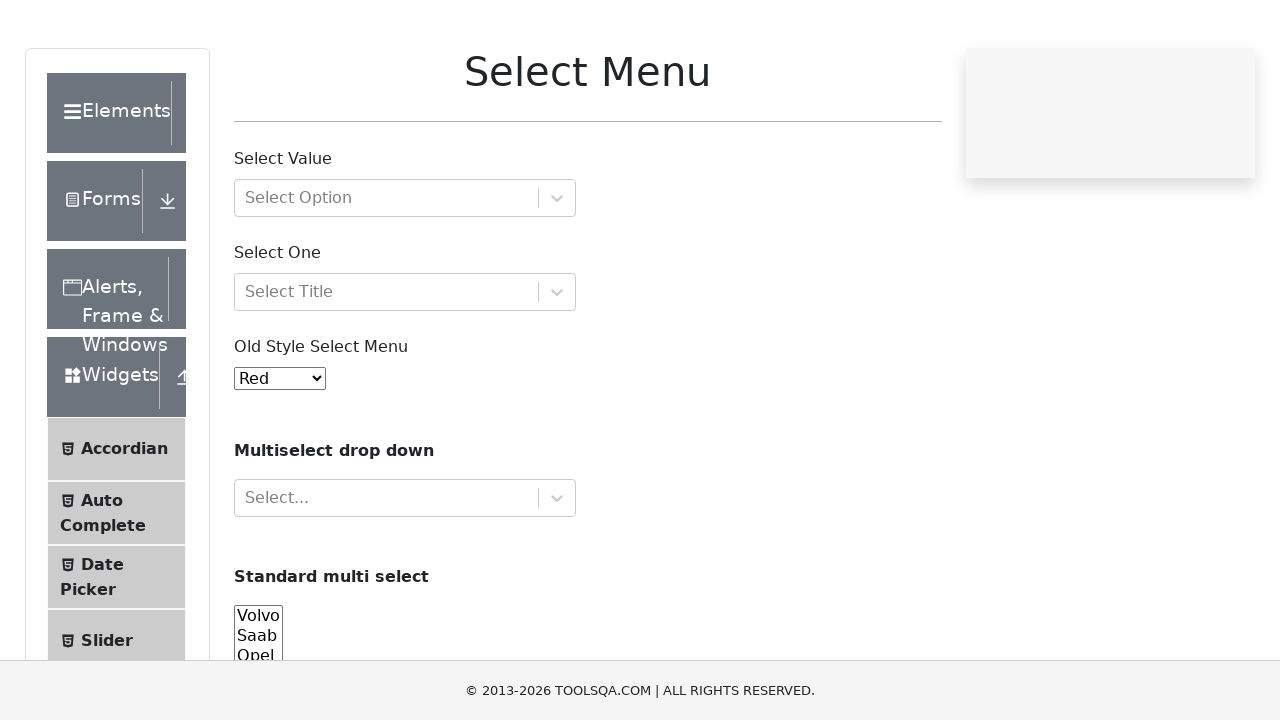

Located dropdown element
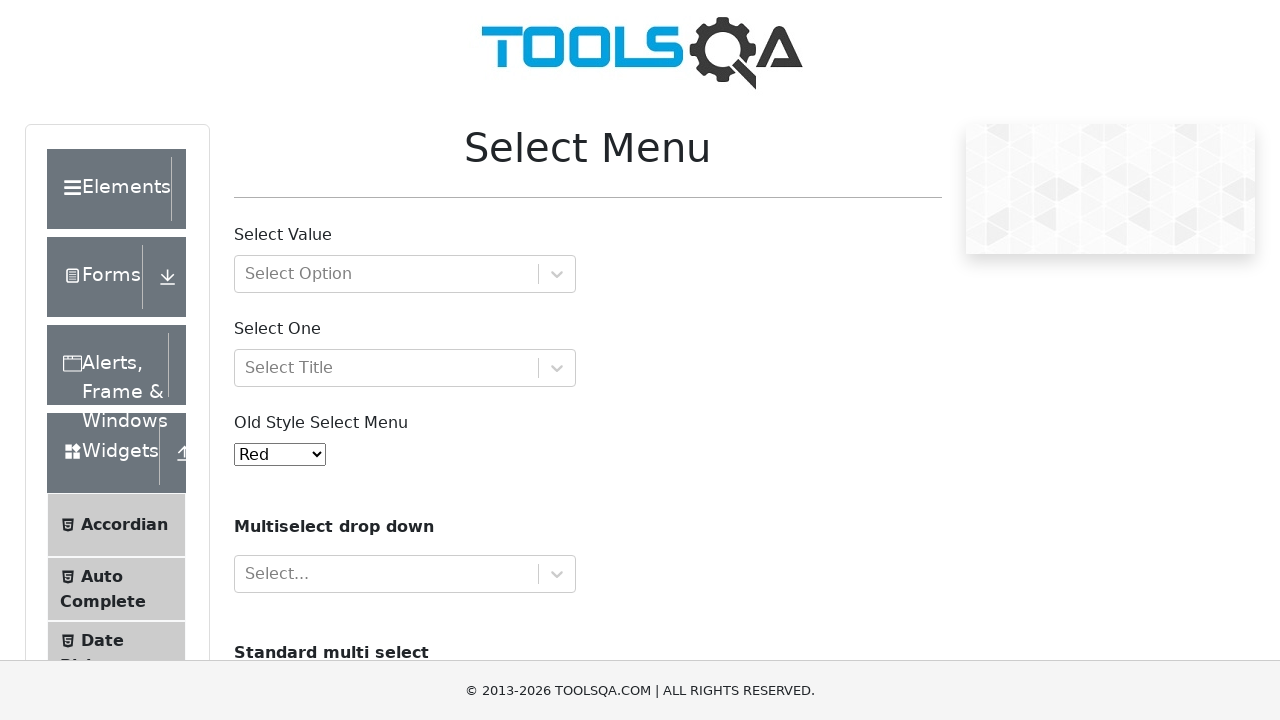

Selected 'Green' option from dropdown menu on #oldSelectMenu
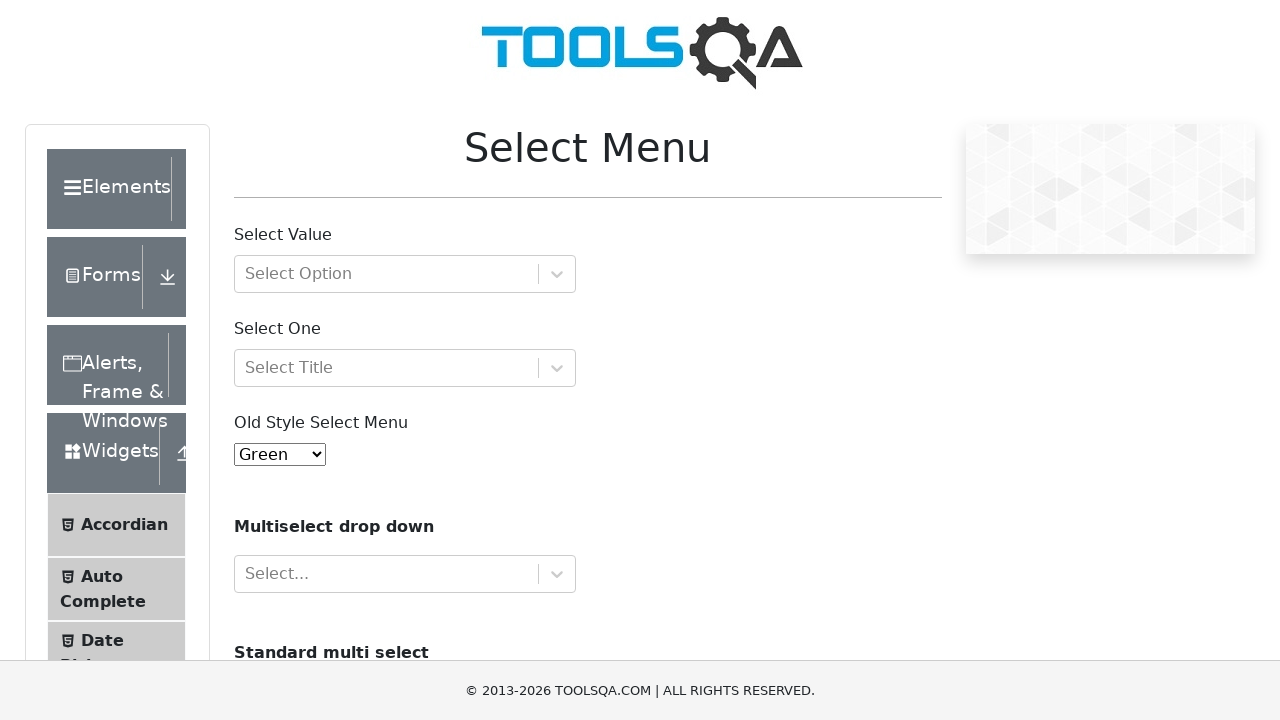

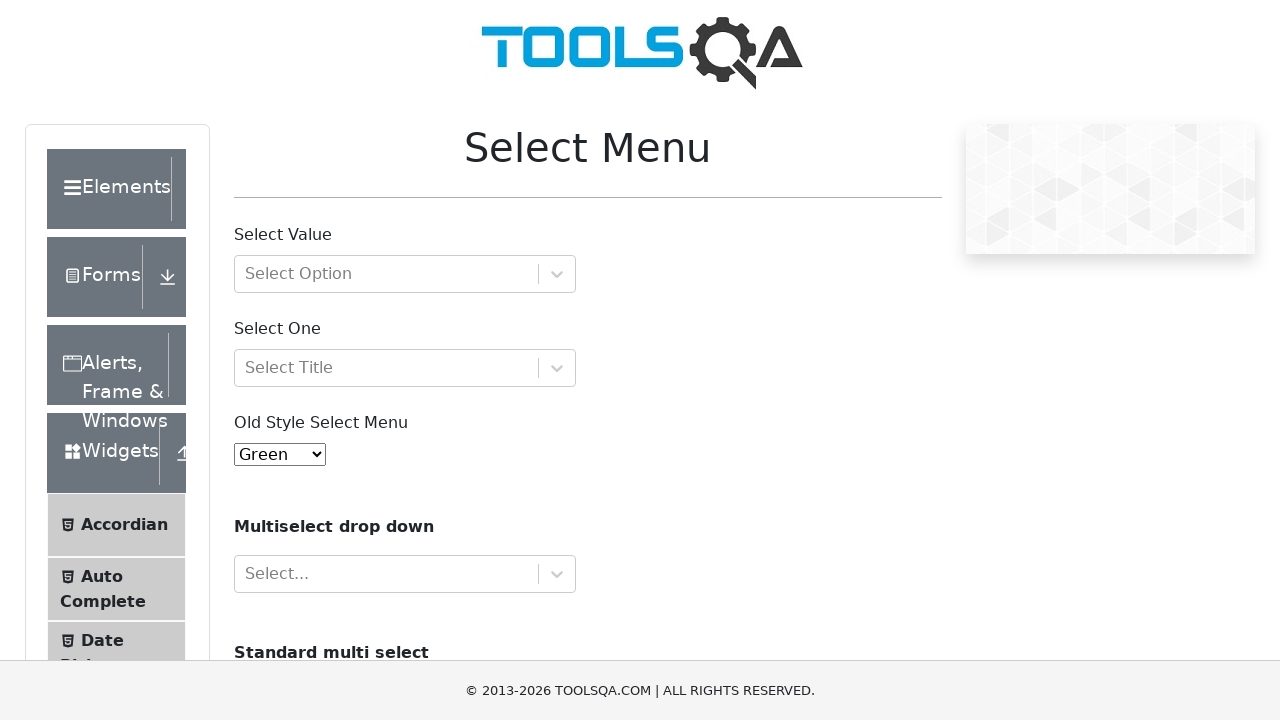